Selects a dropdown option by using JavaScript to directly set the dropdown value

Starting URL: https://www.bstackdemo.com/

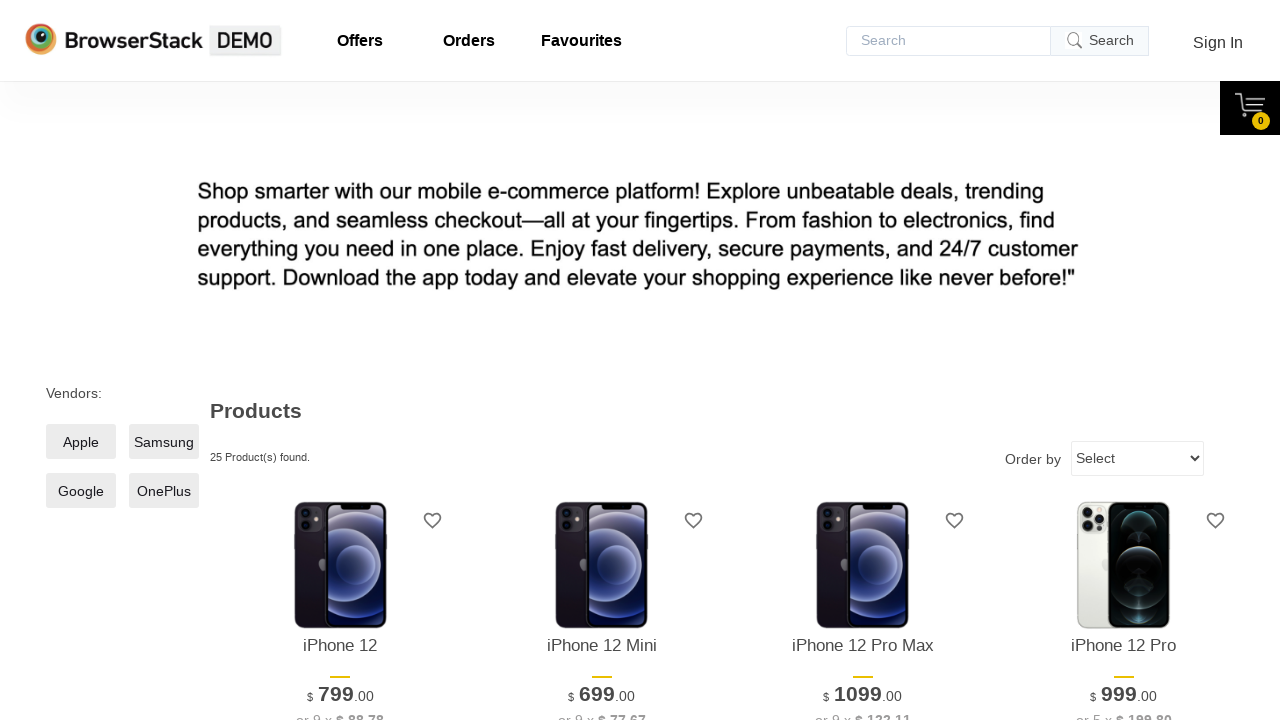

Used JavaScript to set dropdown value to 'highestprice'
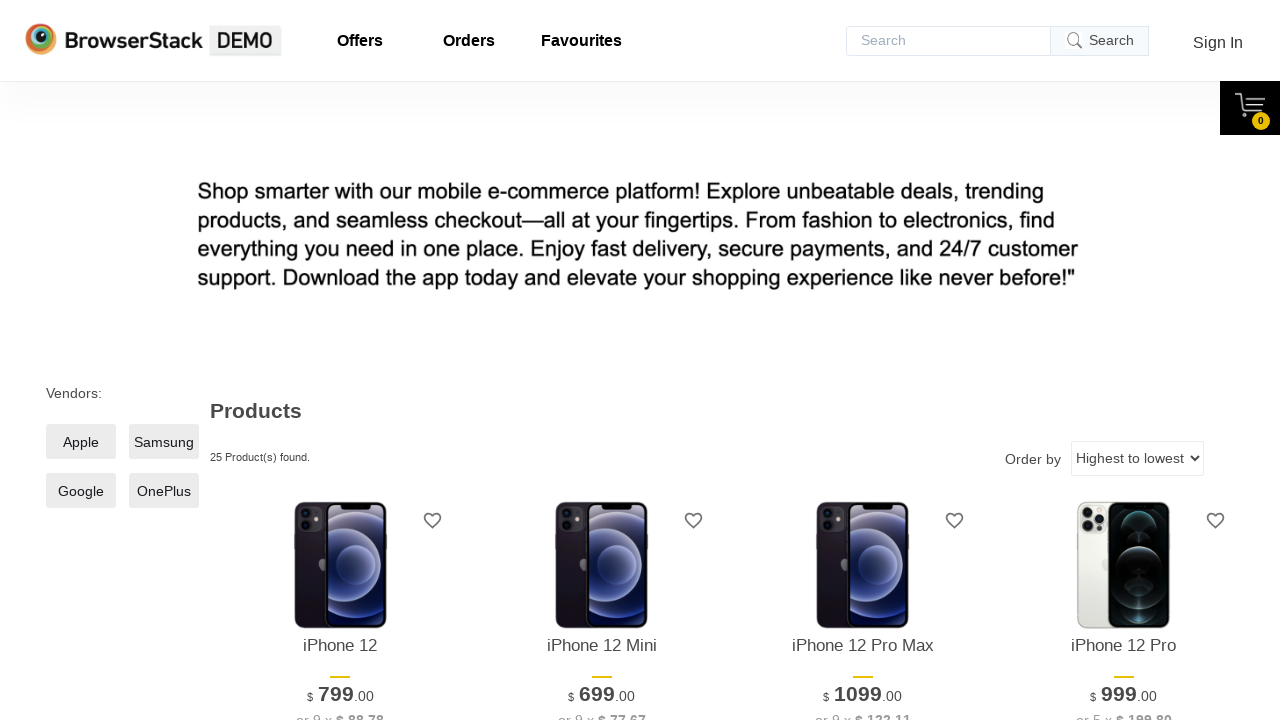

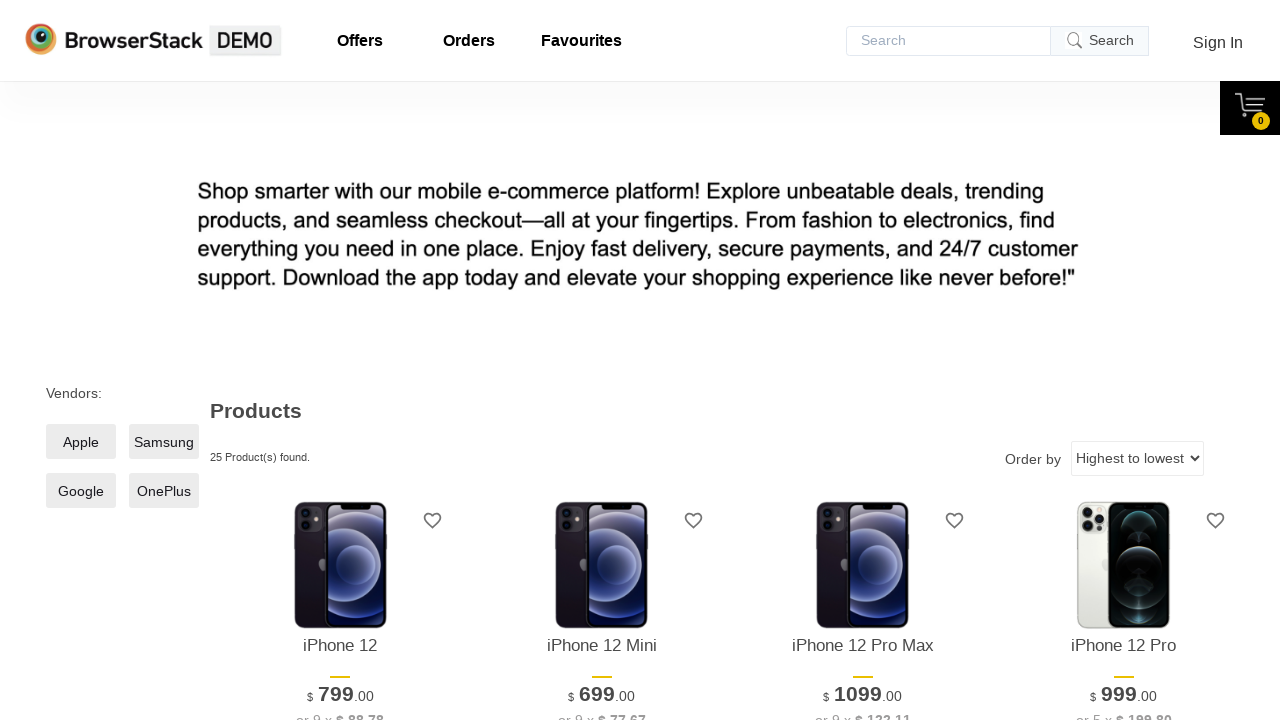